Tests unmarking items as complete by unchecking their checkboxes

Starting URL: https://demo.playwright.dev/todomvc

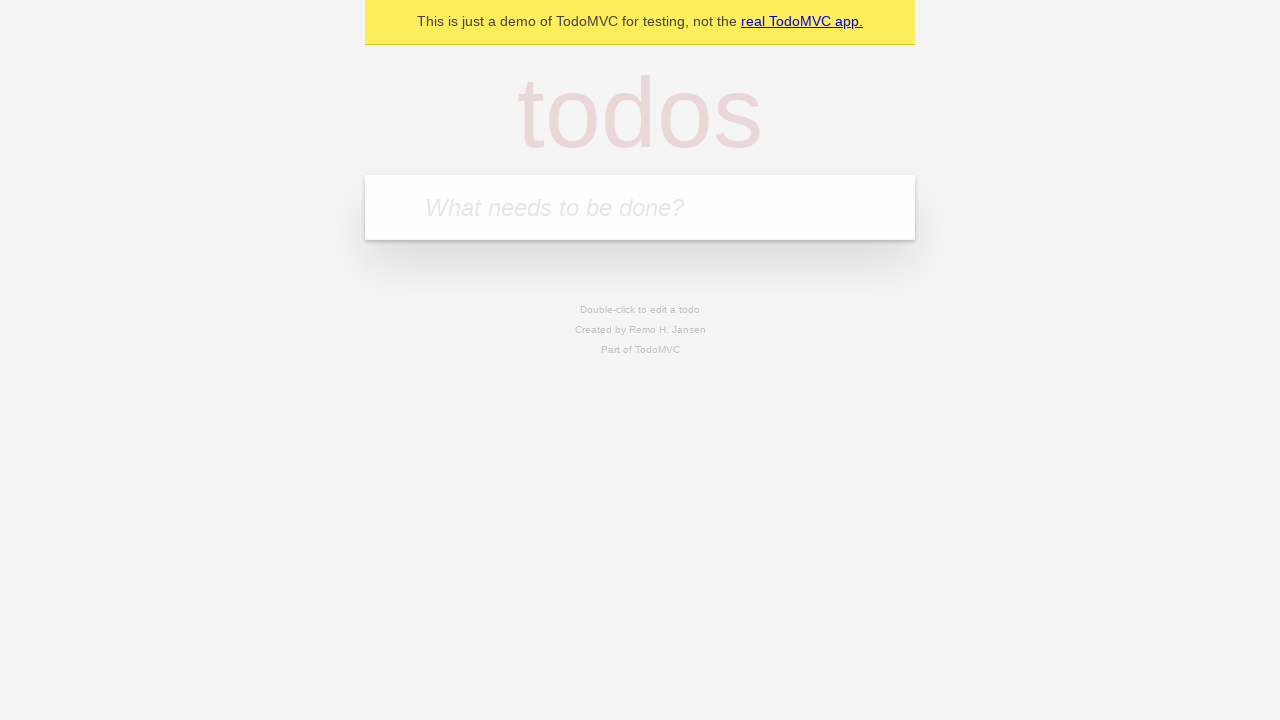

Filled todo input with 'buy some cheese' on internal:attr=[placeholder="What needs to be done?"i]
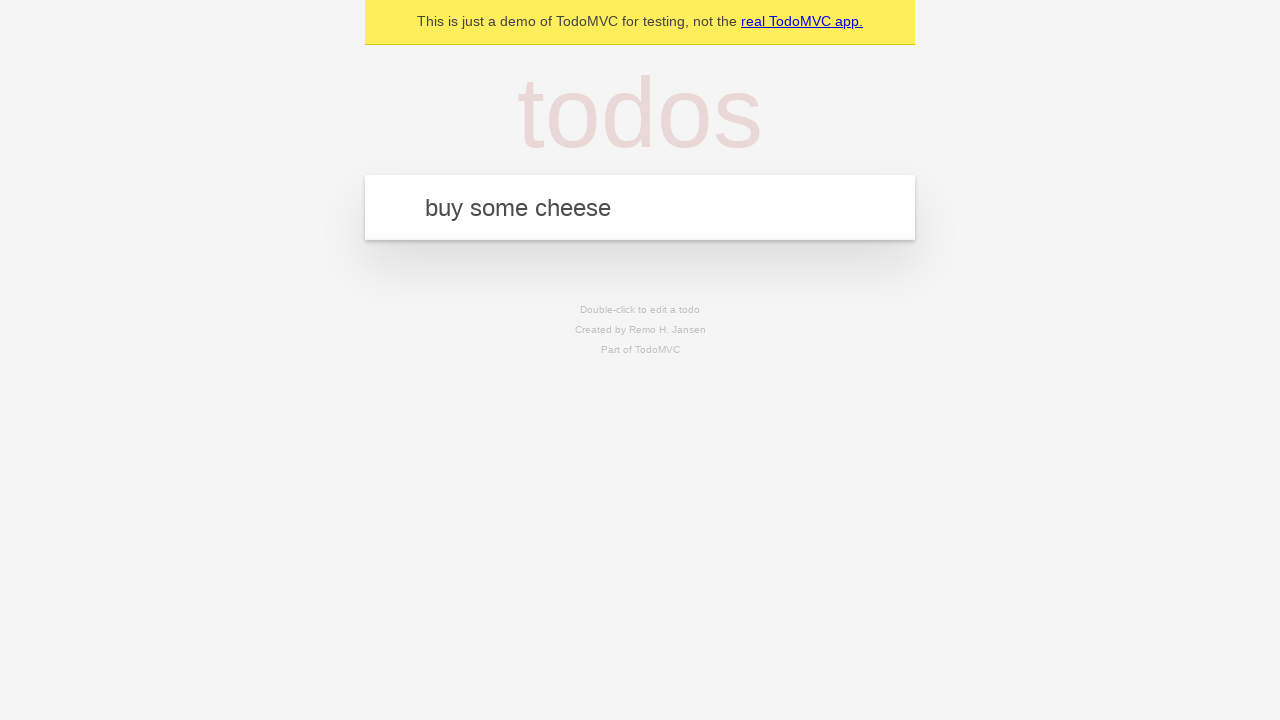

Pressed Enter to create todo 'buy some cheese' on internal:attr=[placeholder="What needs to be done?"i]
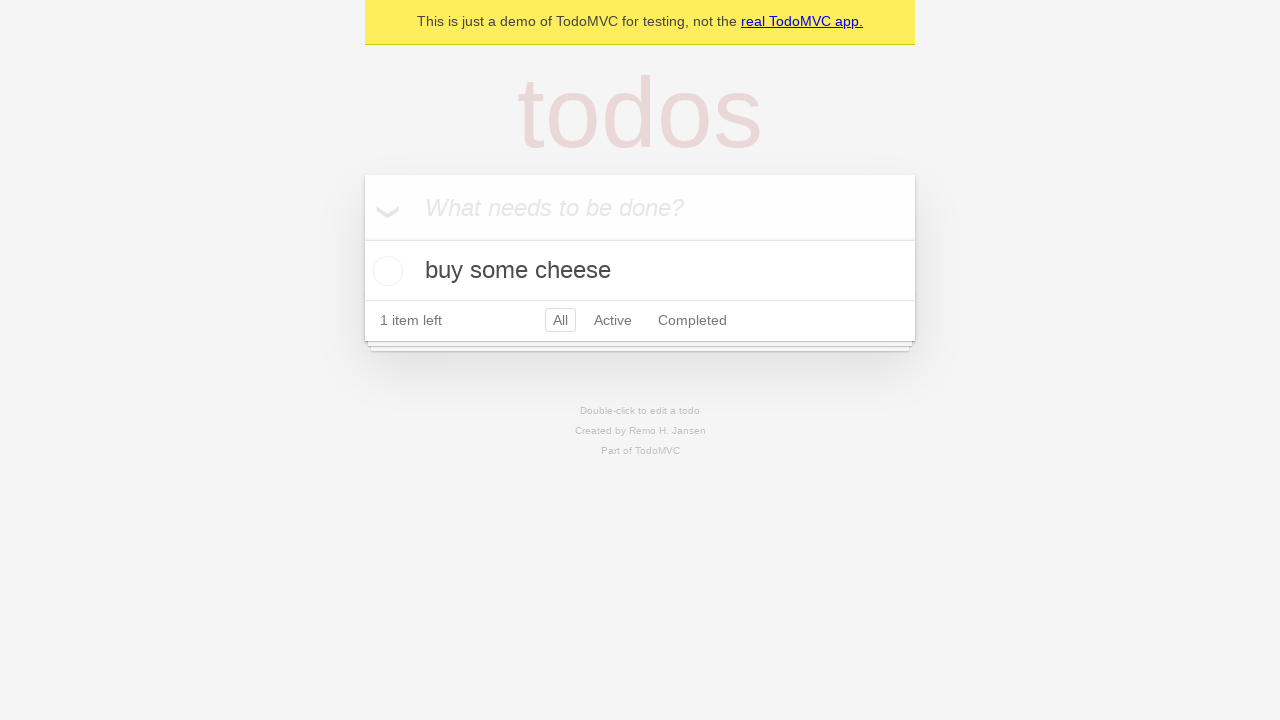

Filled todo input with 'feed the cat' on internal:attr=[placeholder="What needs to be done?"i]
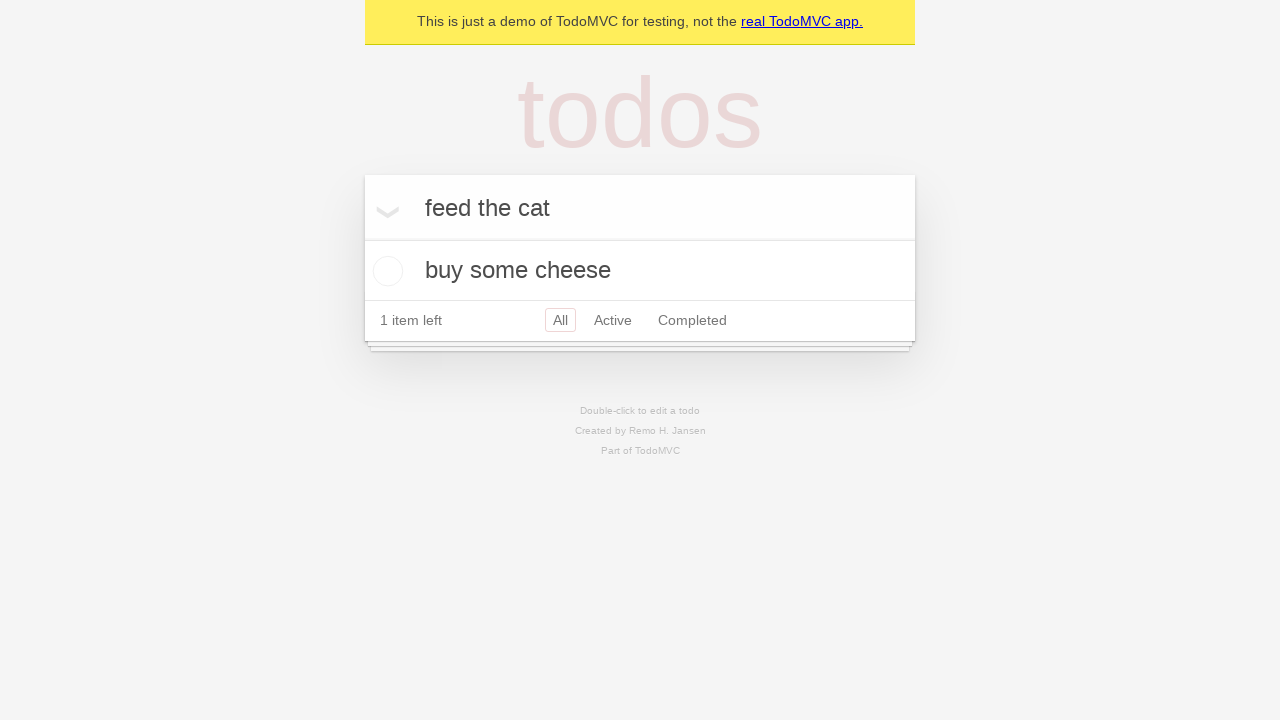

Pressed Enter to create todo 'feed the cat' on internal:attr=[placeholder="What needs to be done?"i]
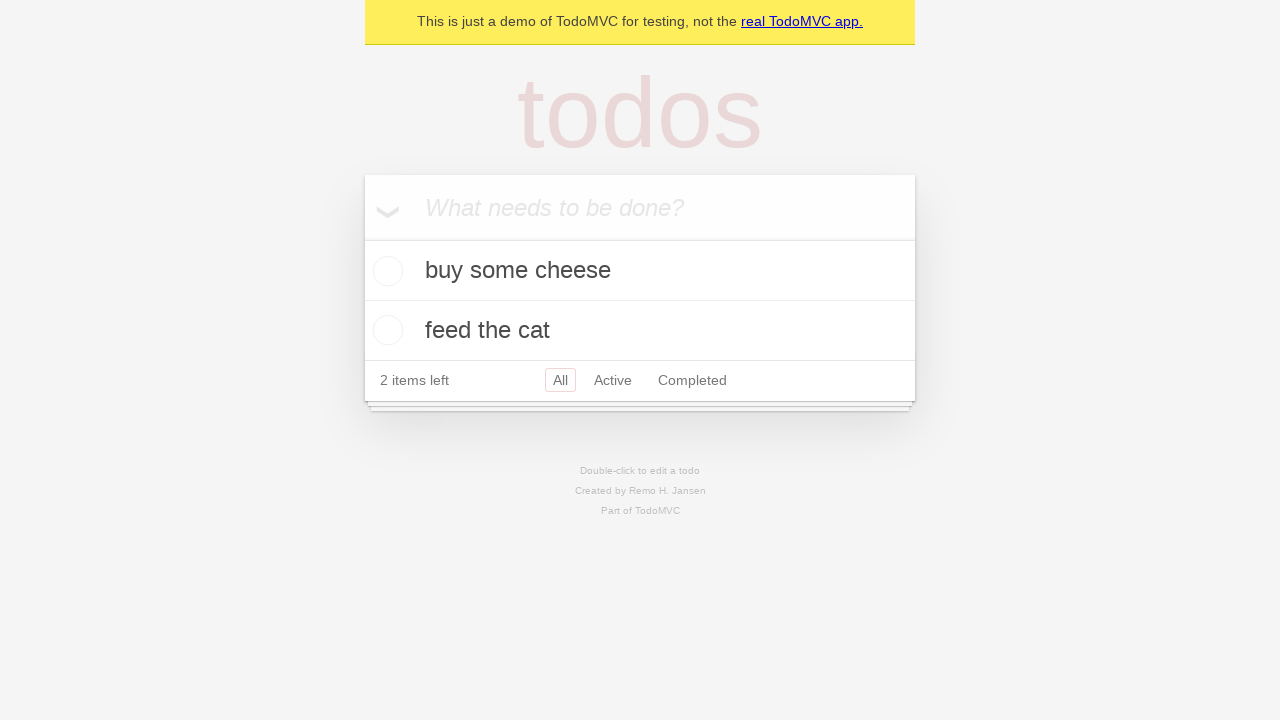

Selected first todo item
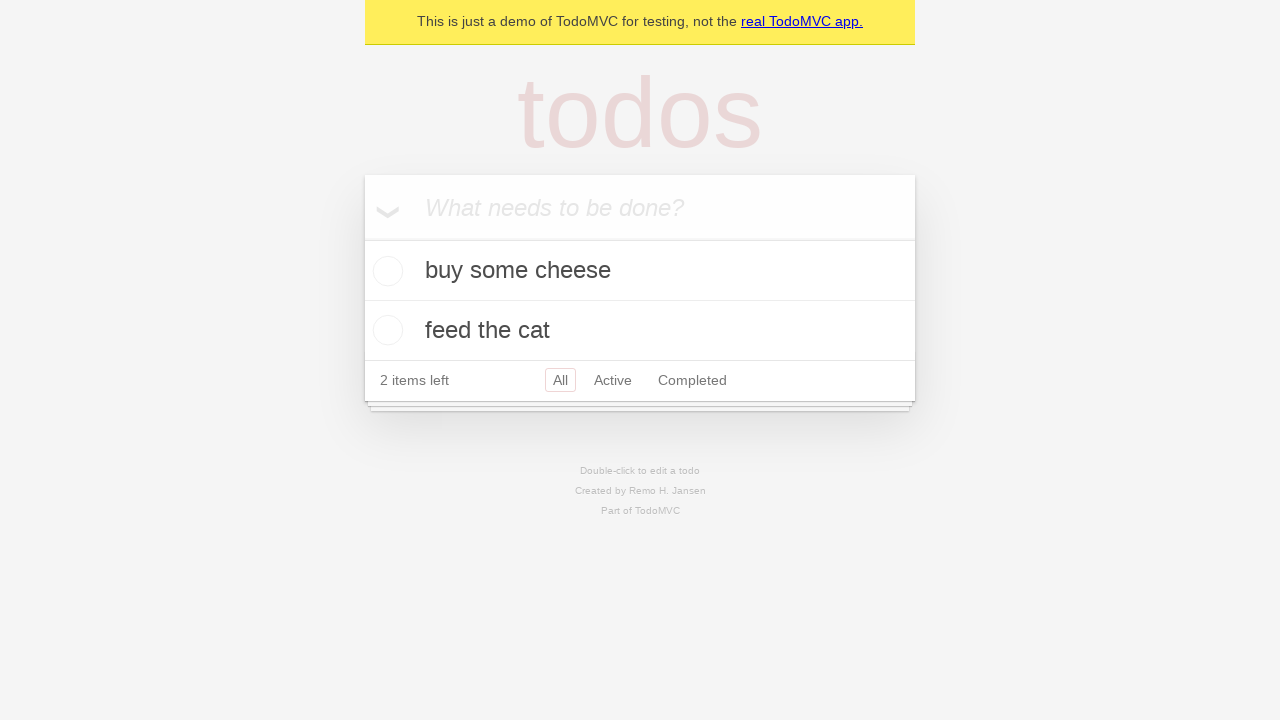

Located checkbox for first todo item
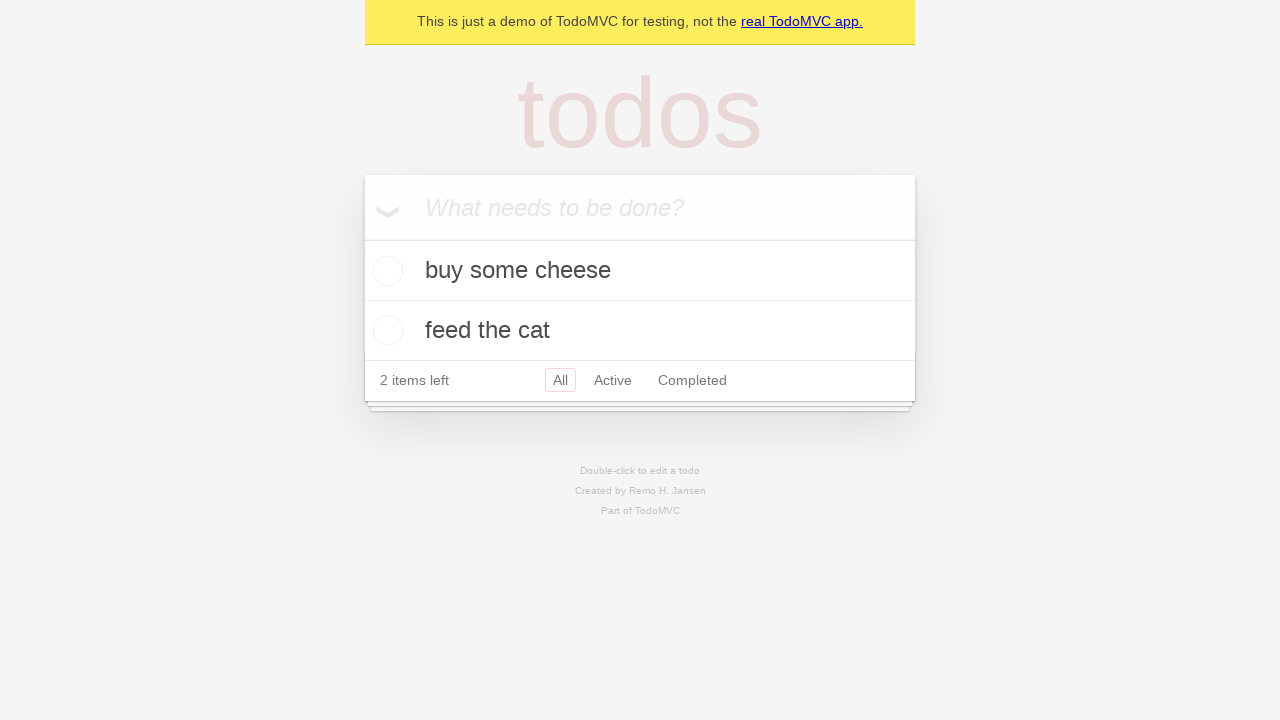

Checked the first todo item as complete at (385, 271) on internal:testid=[data-testid="todo-item"s] >> nth=0 >> internal:role=checkbox
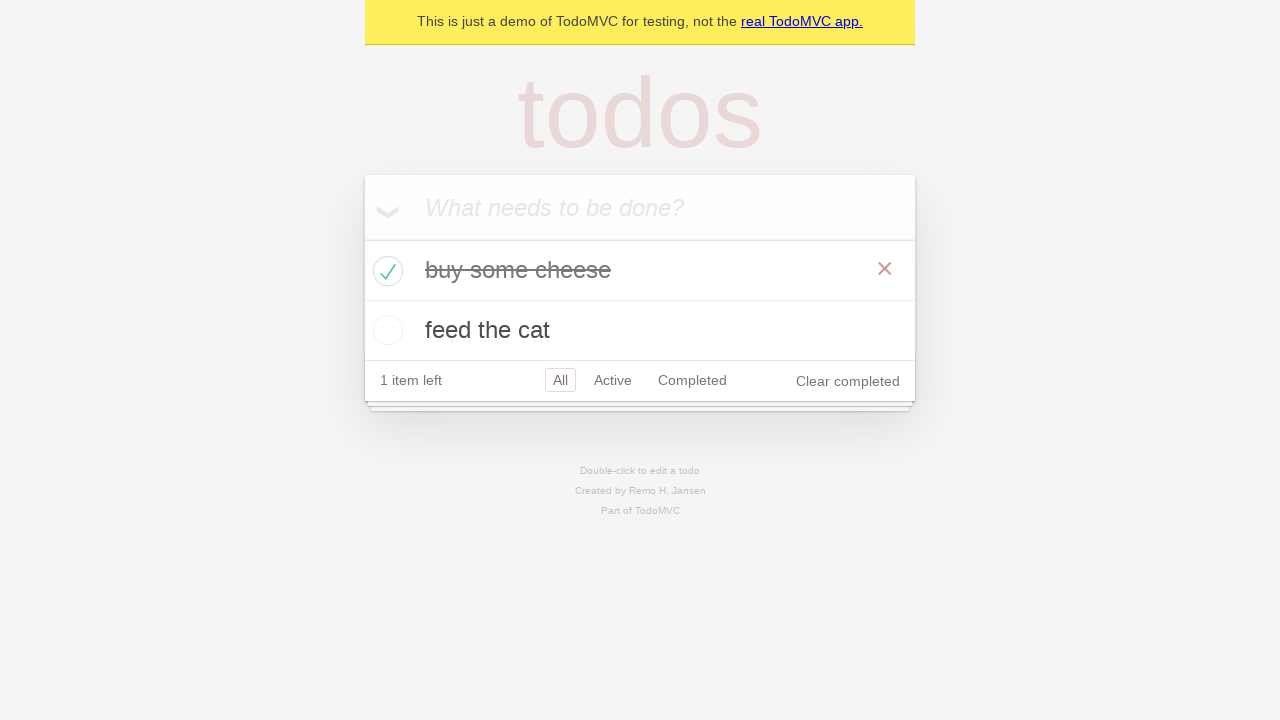

Unchecked the first todo item to mark as incomplete at (385, 271) on internal:testid=[data-testid="todo-item"s] >> nth=0 >> internal:role=checkbox
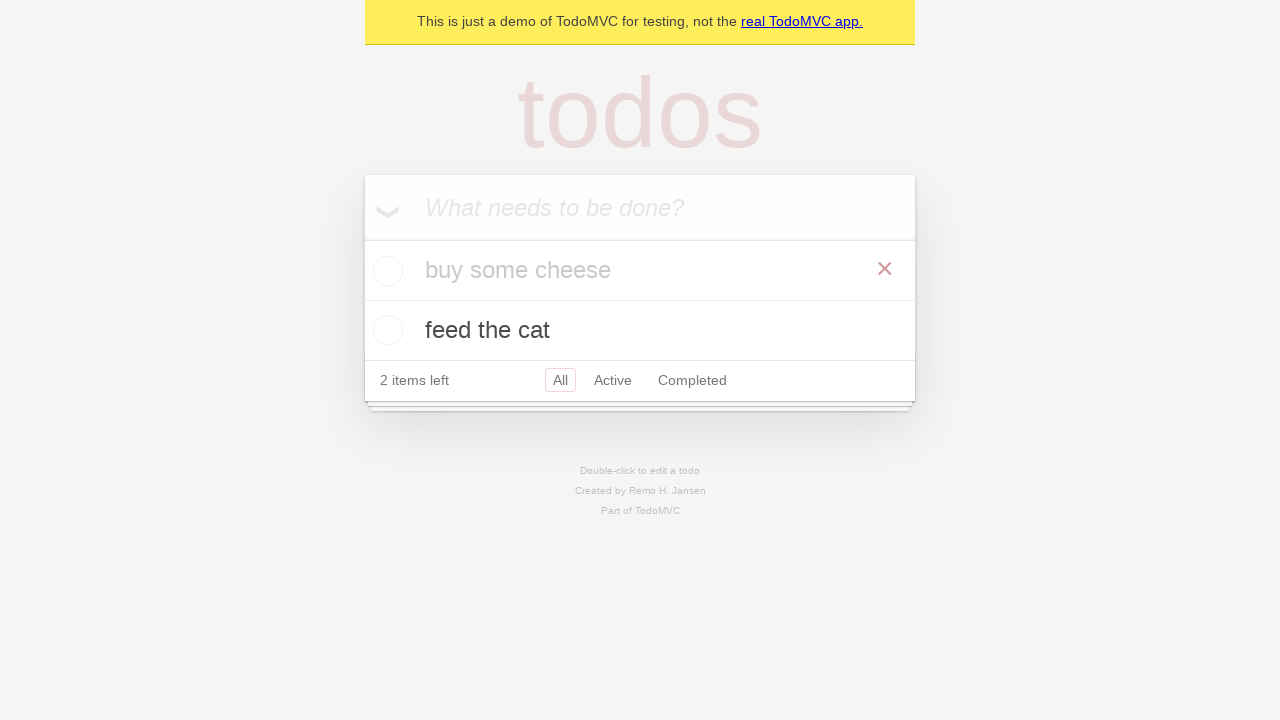

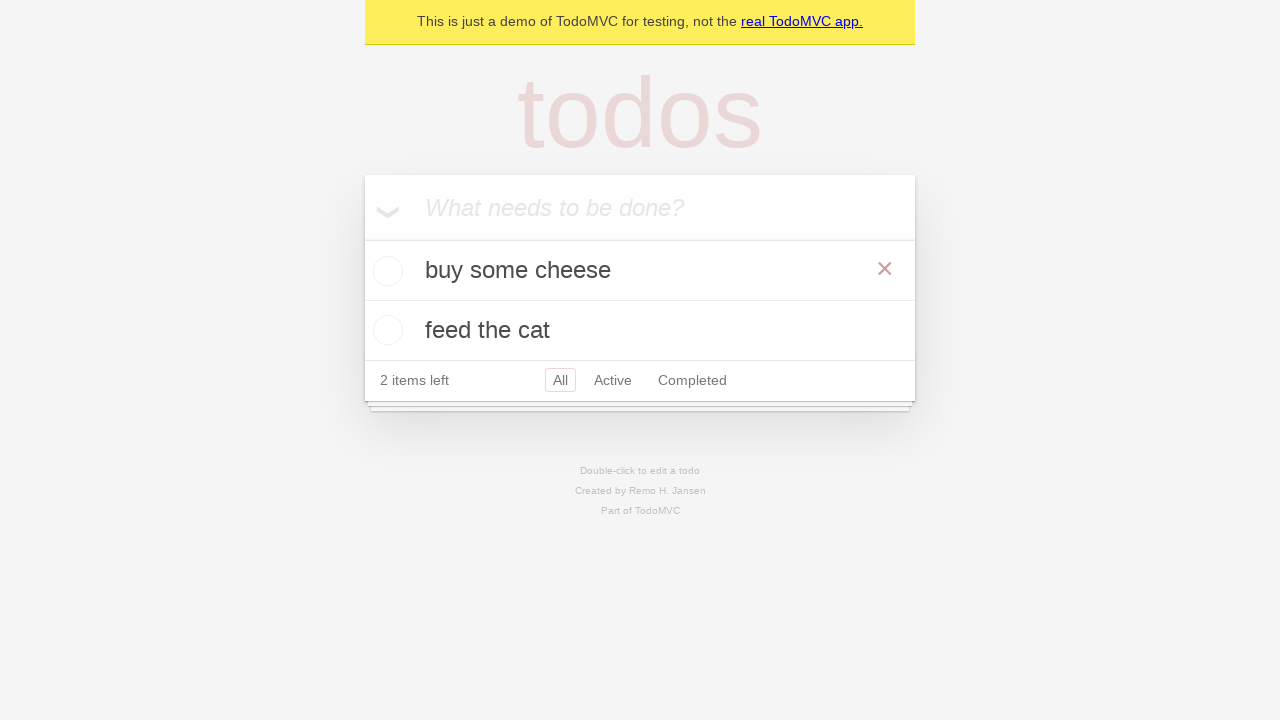